Navigates to Gmail homepage and retrieves the page title and current URL

Starting URL: https://www.gmail.com

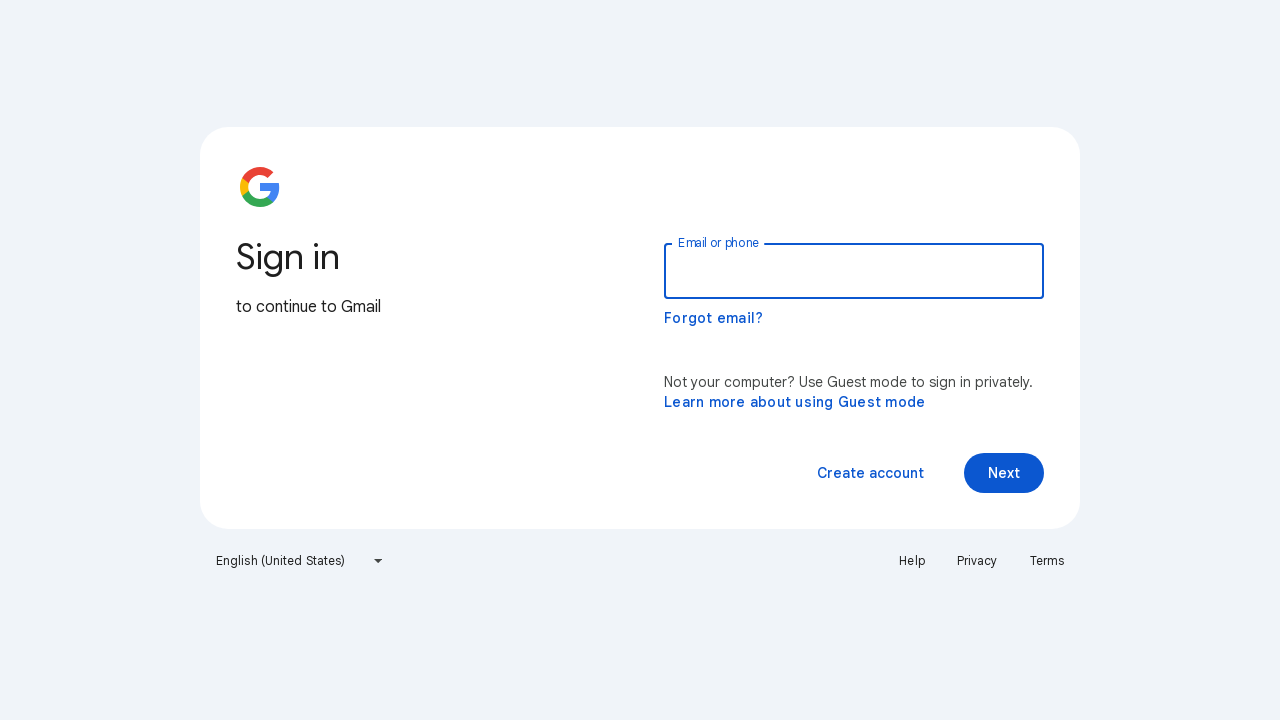

Navigated to Gmail homepage
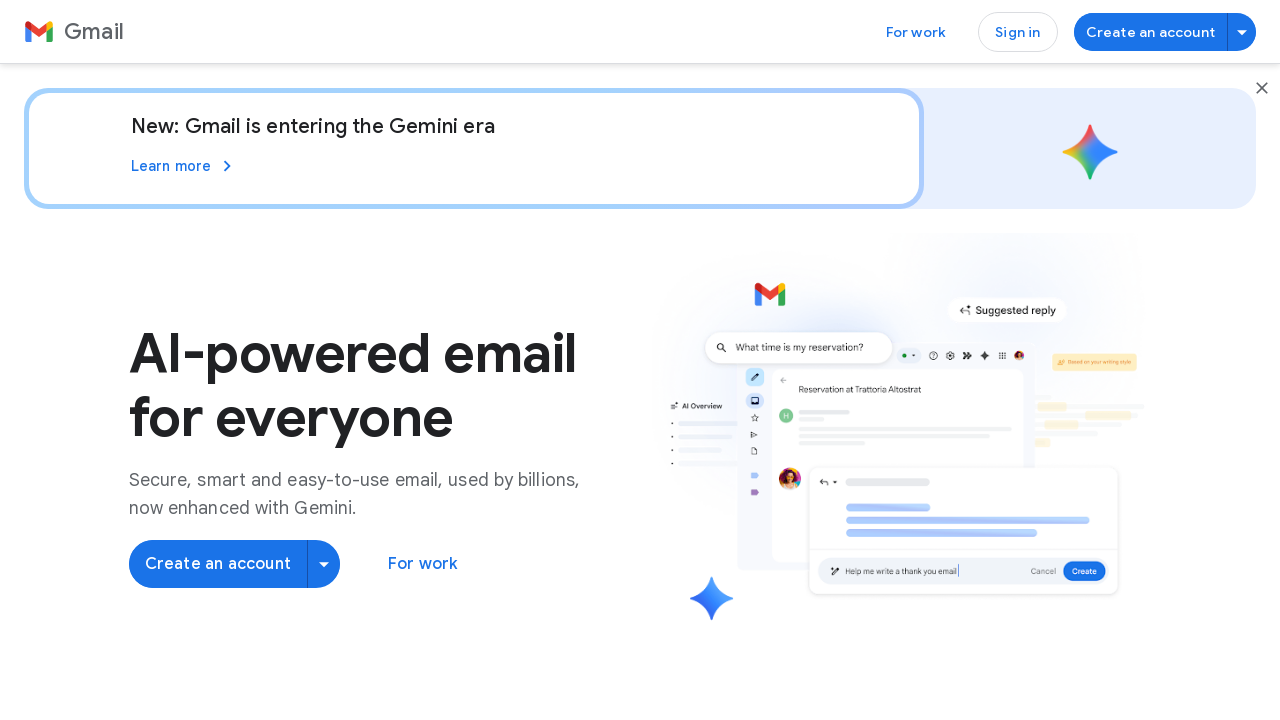

Retrieved page title: Gmail: Secure, AI-Powered Email for Everyone | Google Workspace
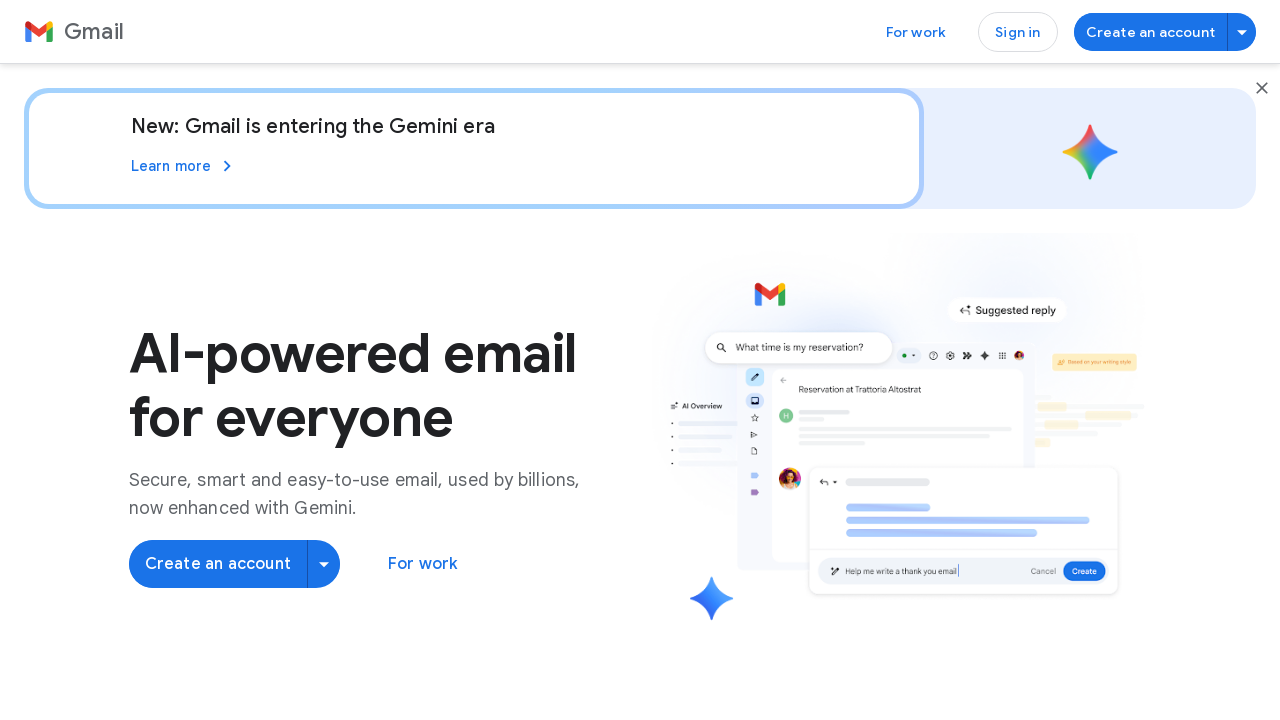

Retrieved current URL: https://workspace.google.com/intl/en-US/gmail/
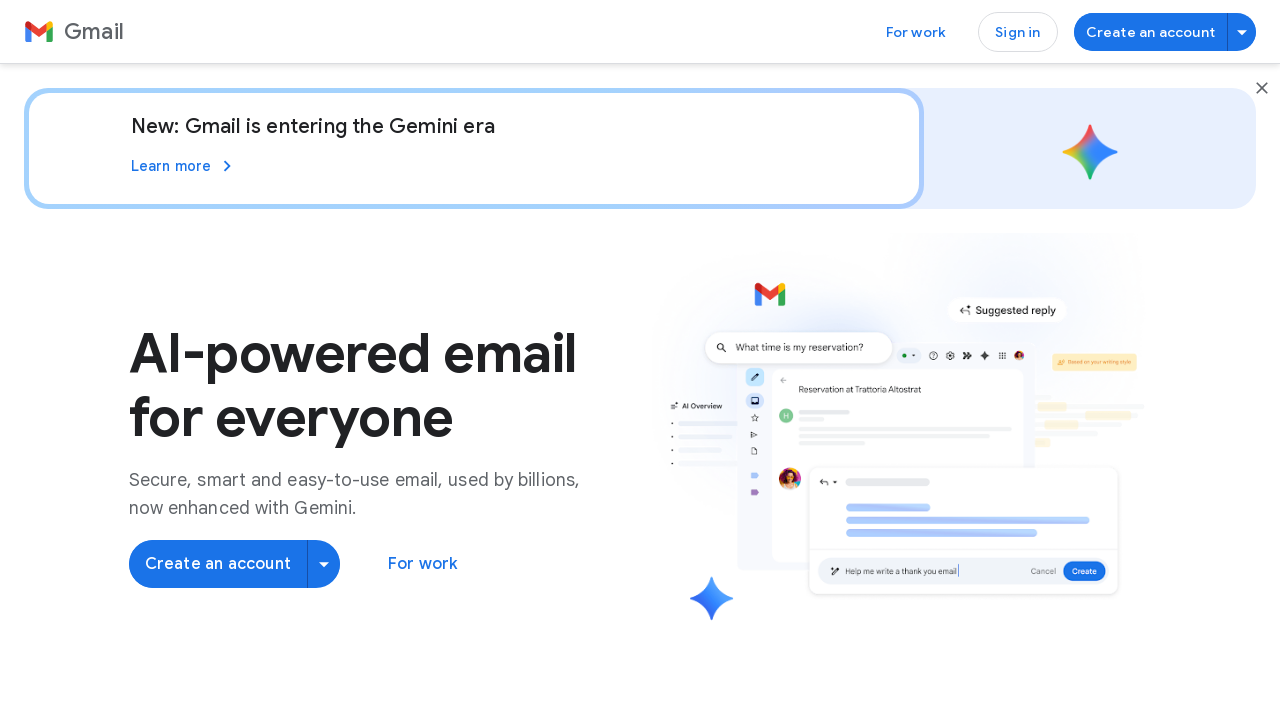

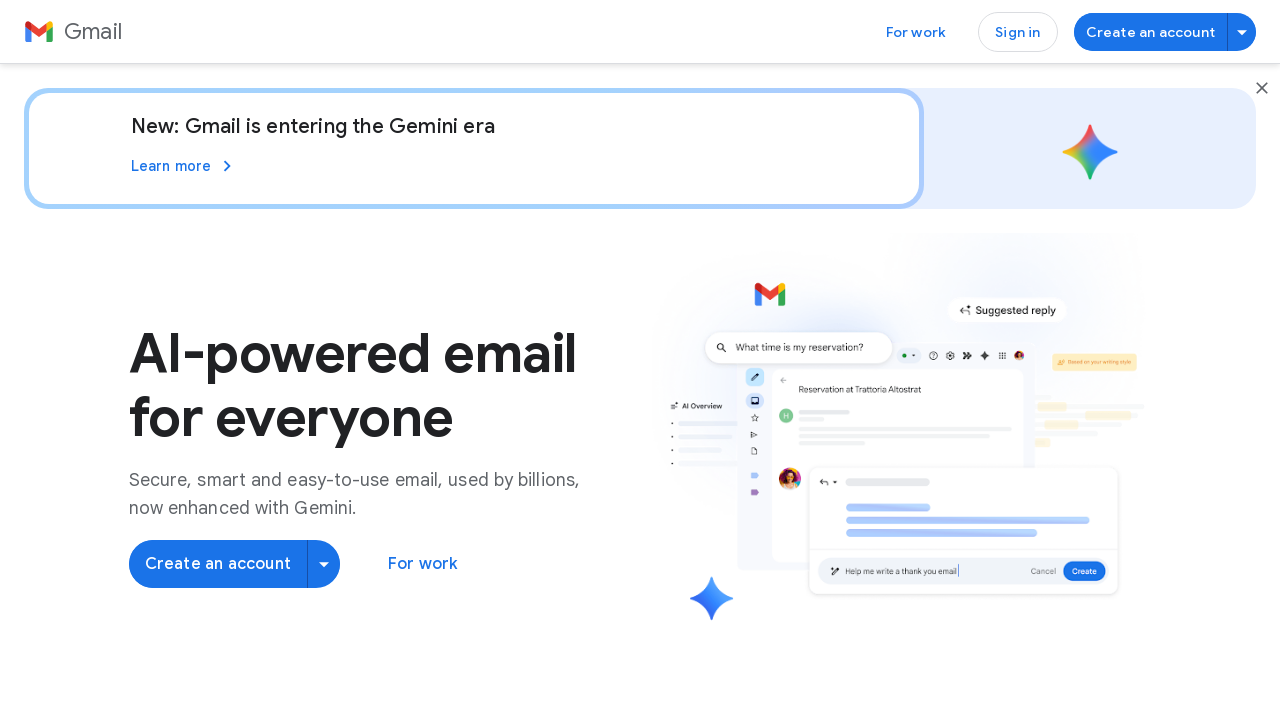